Navigates to HDFC bank website homepage and verifies the page loads successfully

Starting URL: https://www.hdfc.com

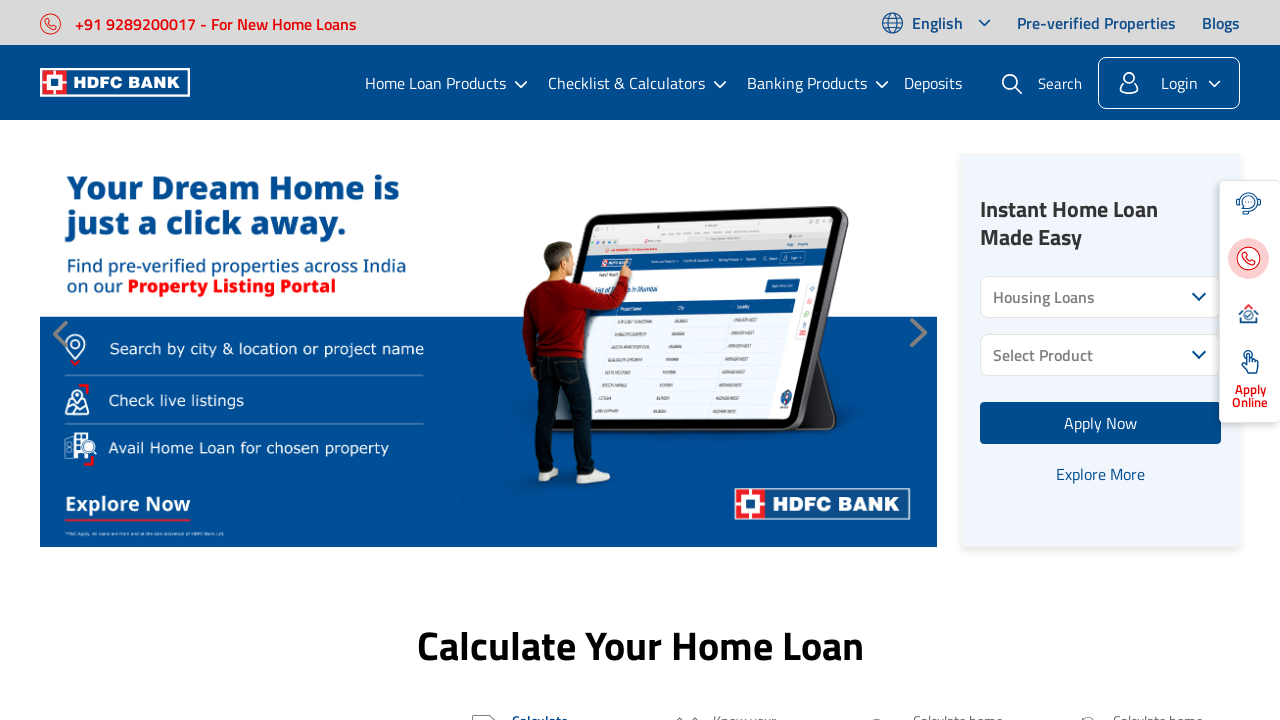

Waited for page to load completely (domcontentloaded state)
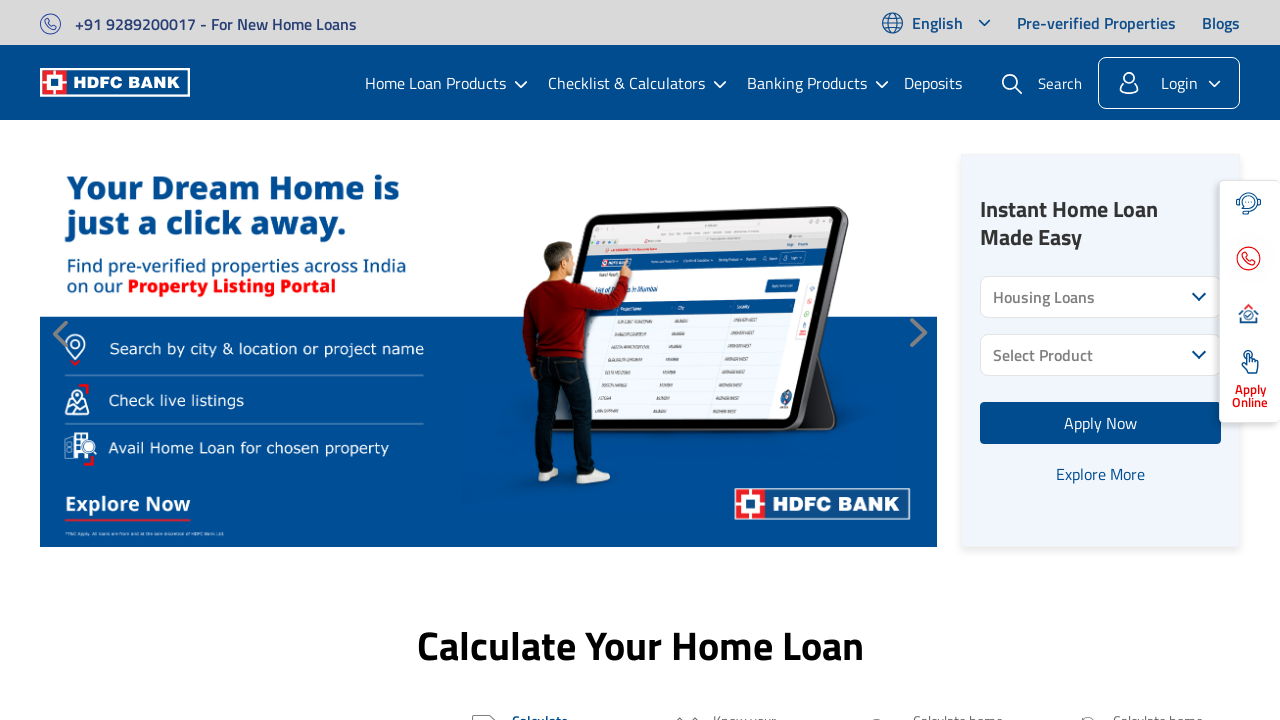

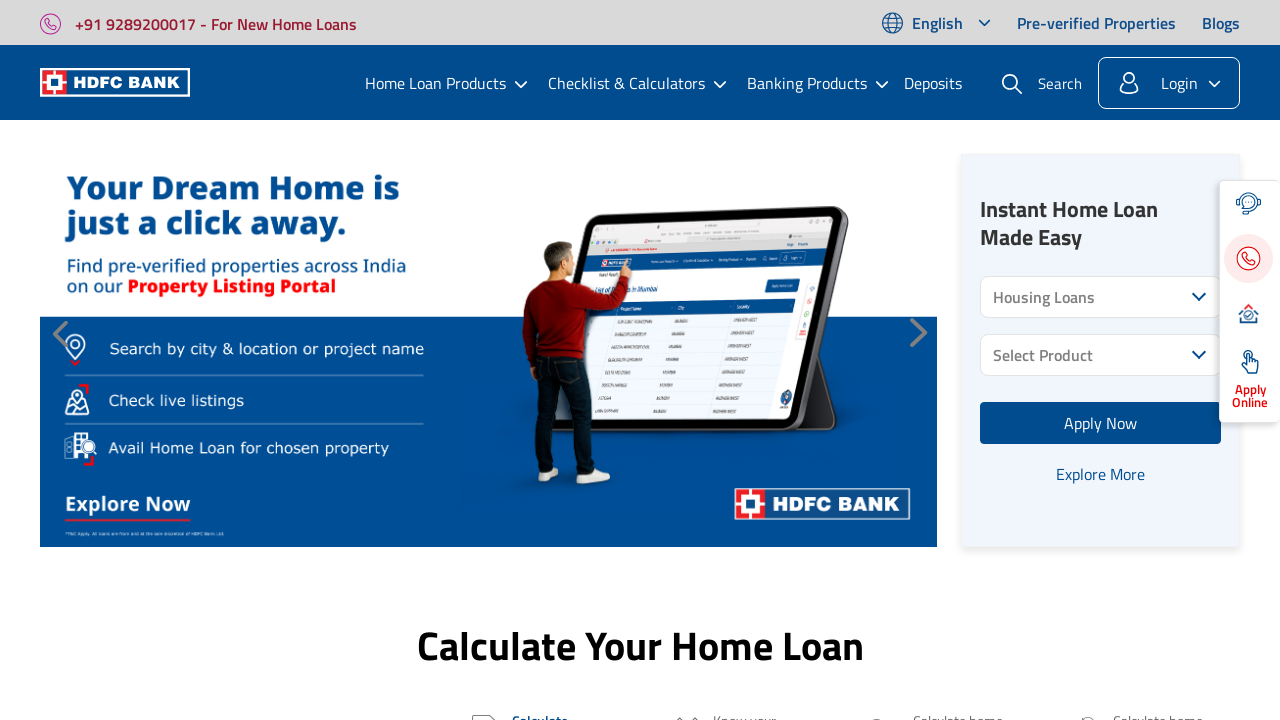